Navigates to a page with nested frames, switches between frames to access content in the middle frame, then returns to the main page

Starting URL: https://the-internet.herokuapp.com/

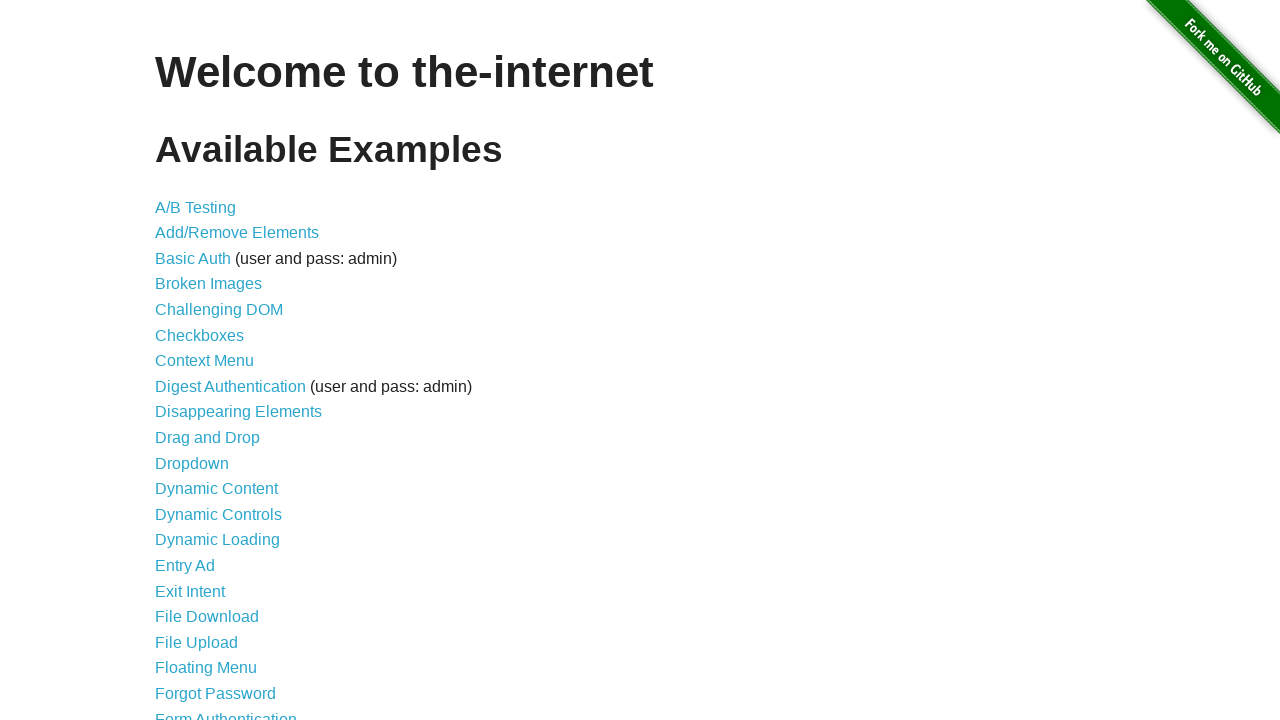

Clicked on Nested Frames link at (210, 395) on xpath=//a[contains(text(),'Nested Frames')]
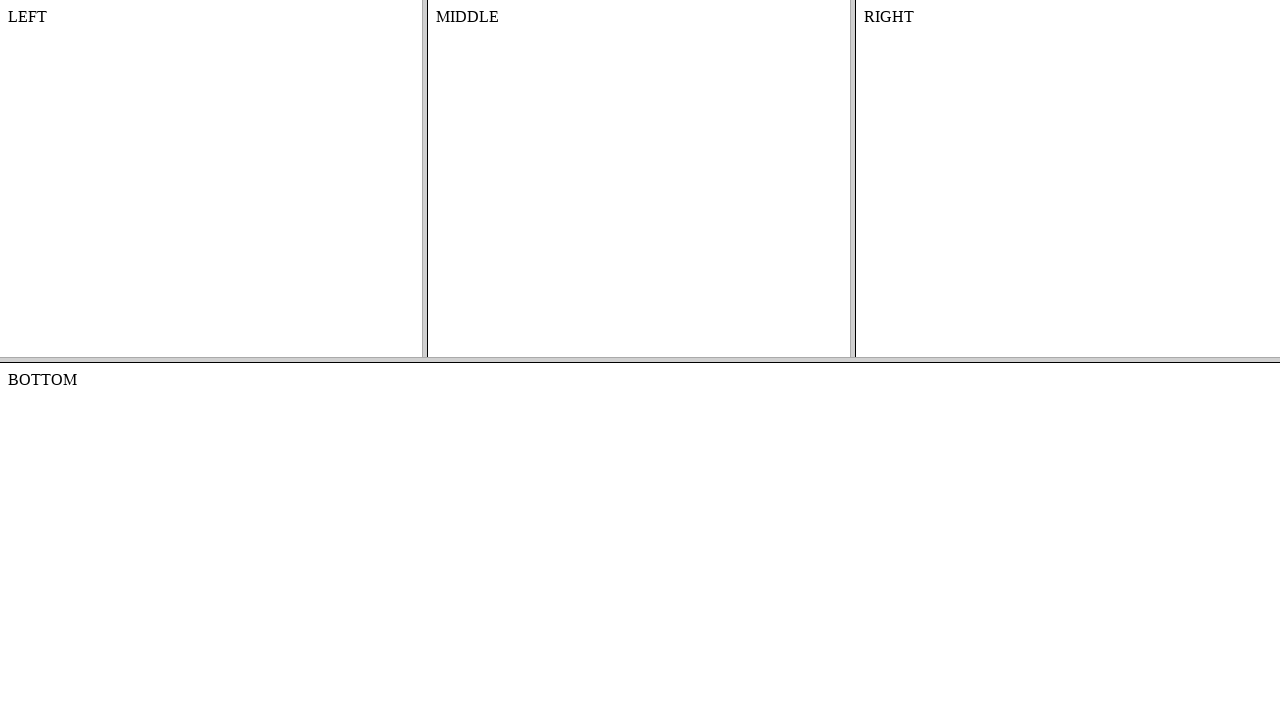

Switched to top frame
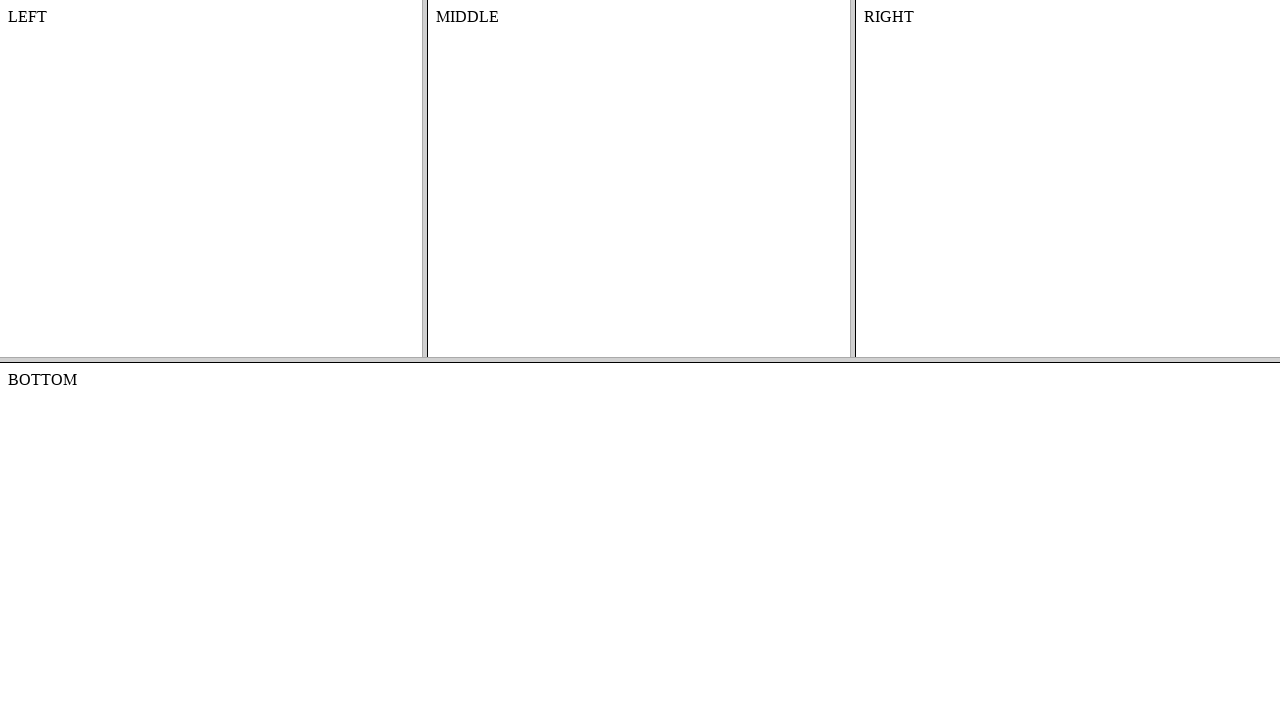

Switched to middle frame within top frame
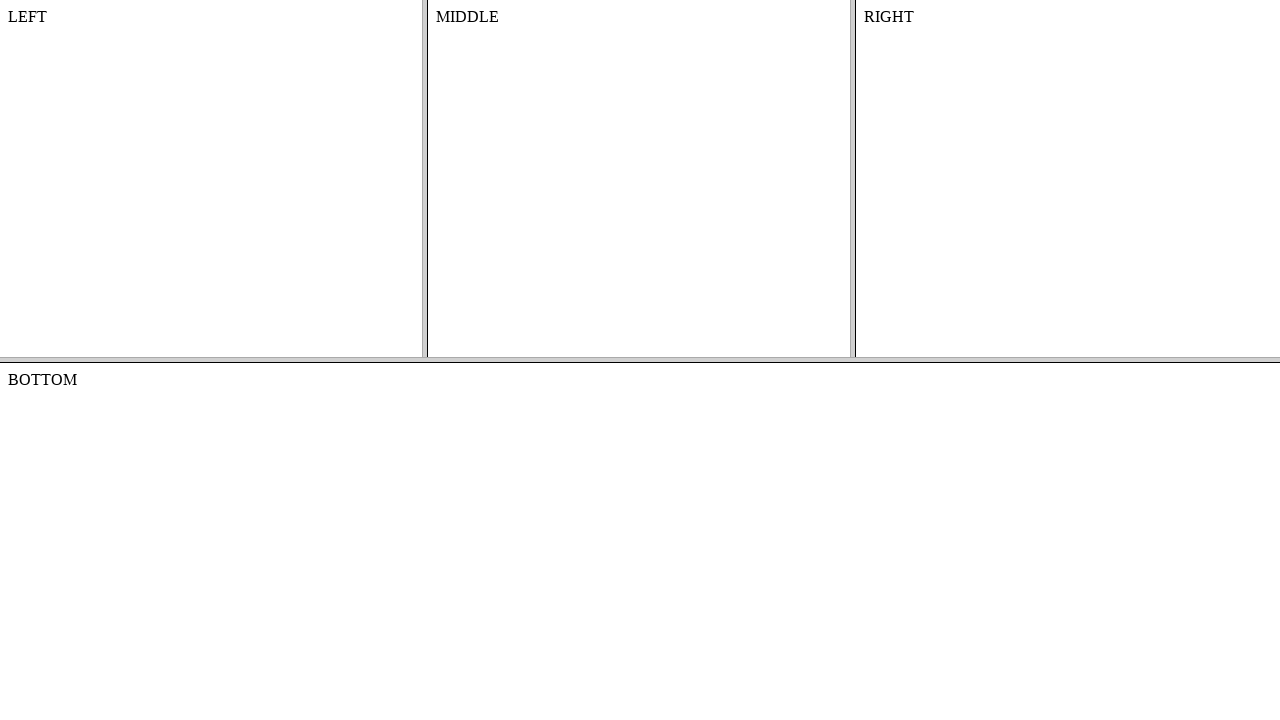

Retrieved text content from middle frame: MIDDLE
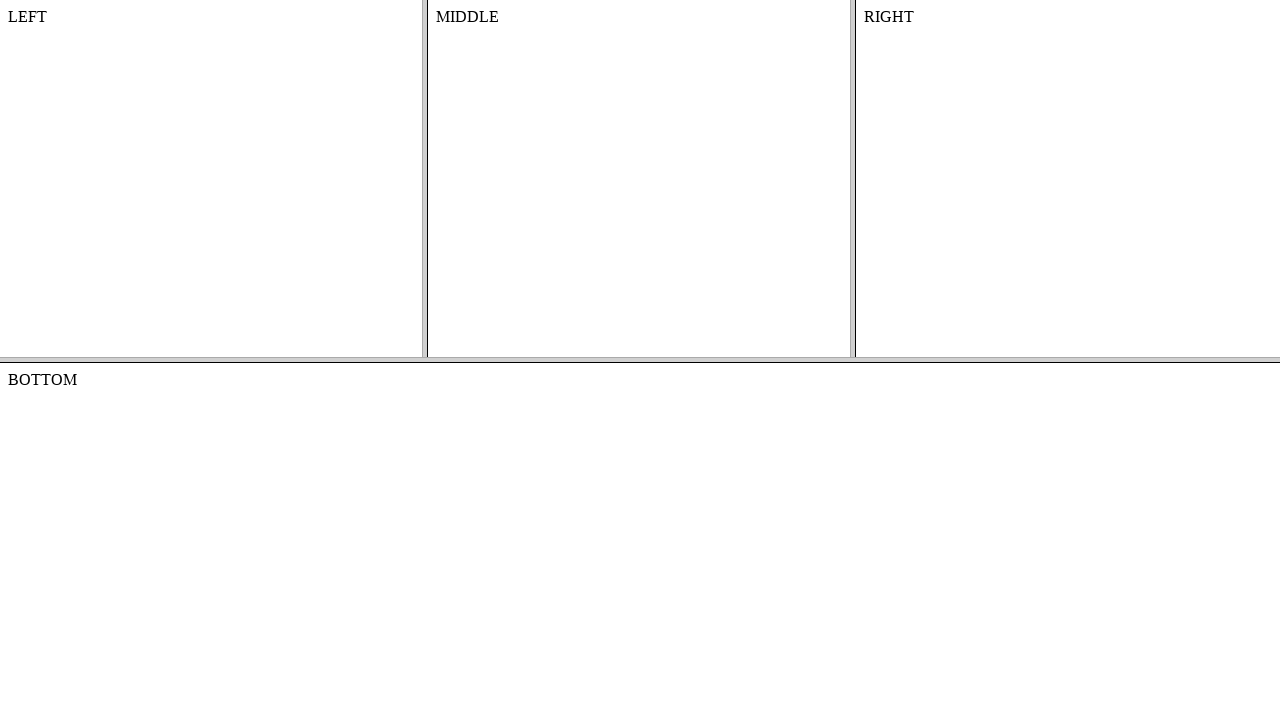

Navigated back to the main page
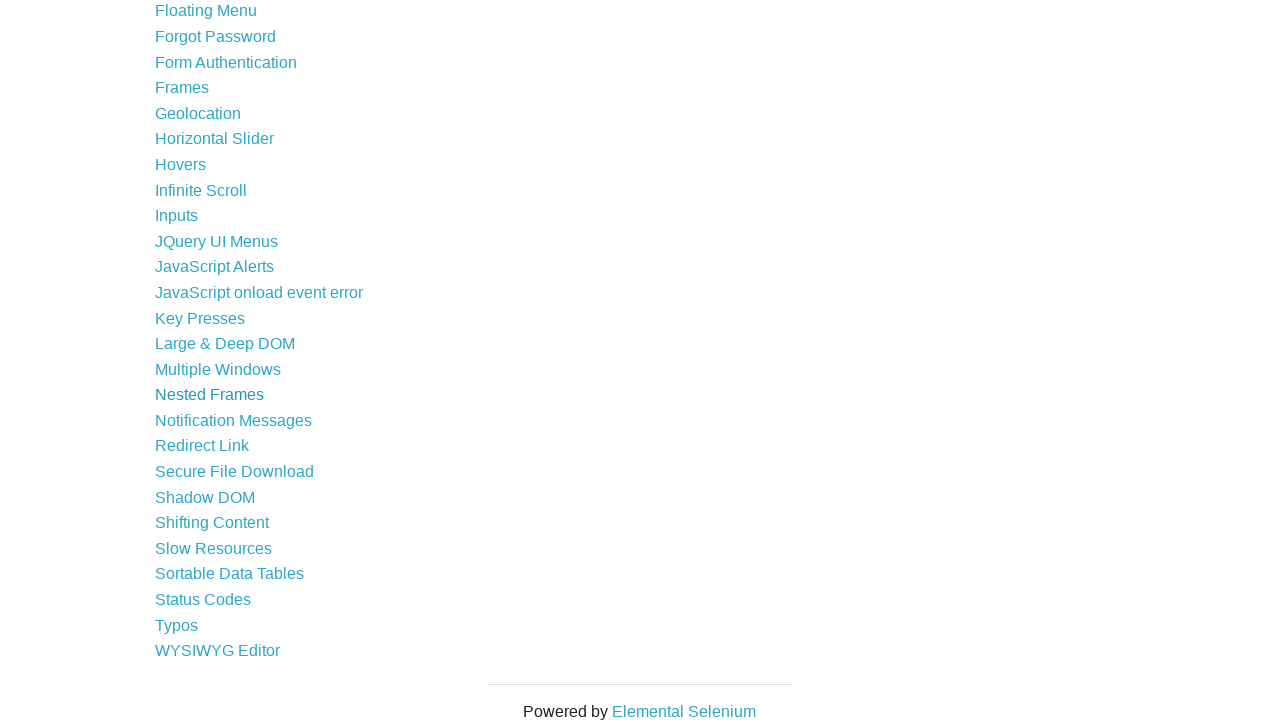

Retrieved page title: The Internet
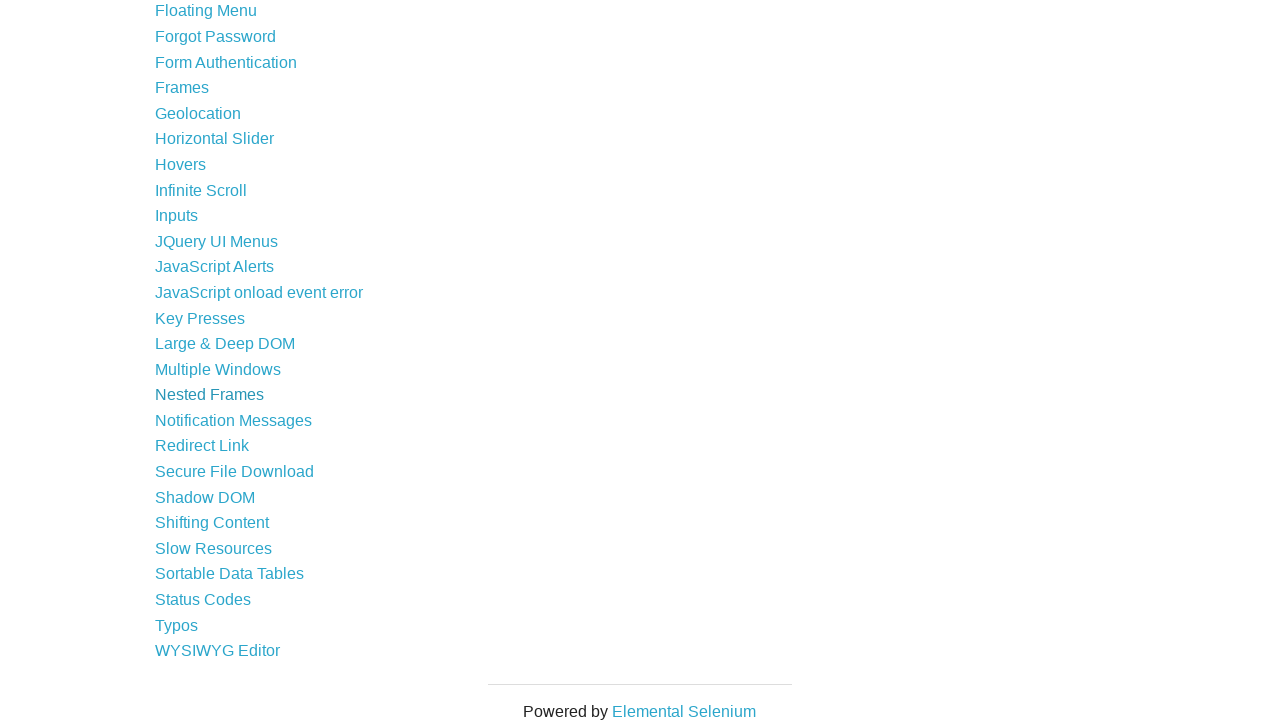

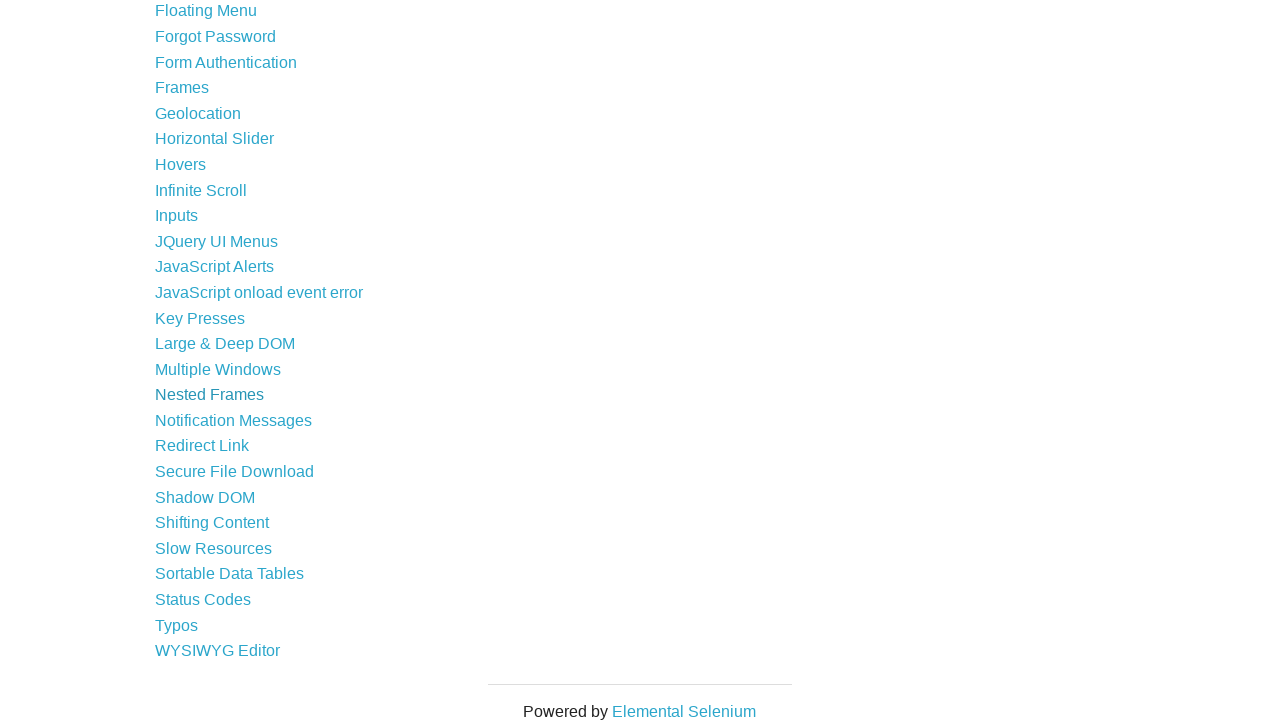